Tests the customer login flow on a demo banking practice site by clicking Customer Login button, selecting a demo user (Harry Potter) from a dropdown, and clicking the Login button.

Starting URL: https://www.globalsqa.com/angularJs-protractor/BankingProject/#/login

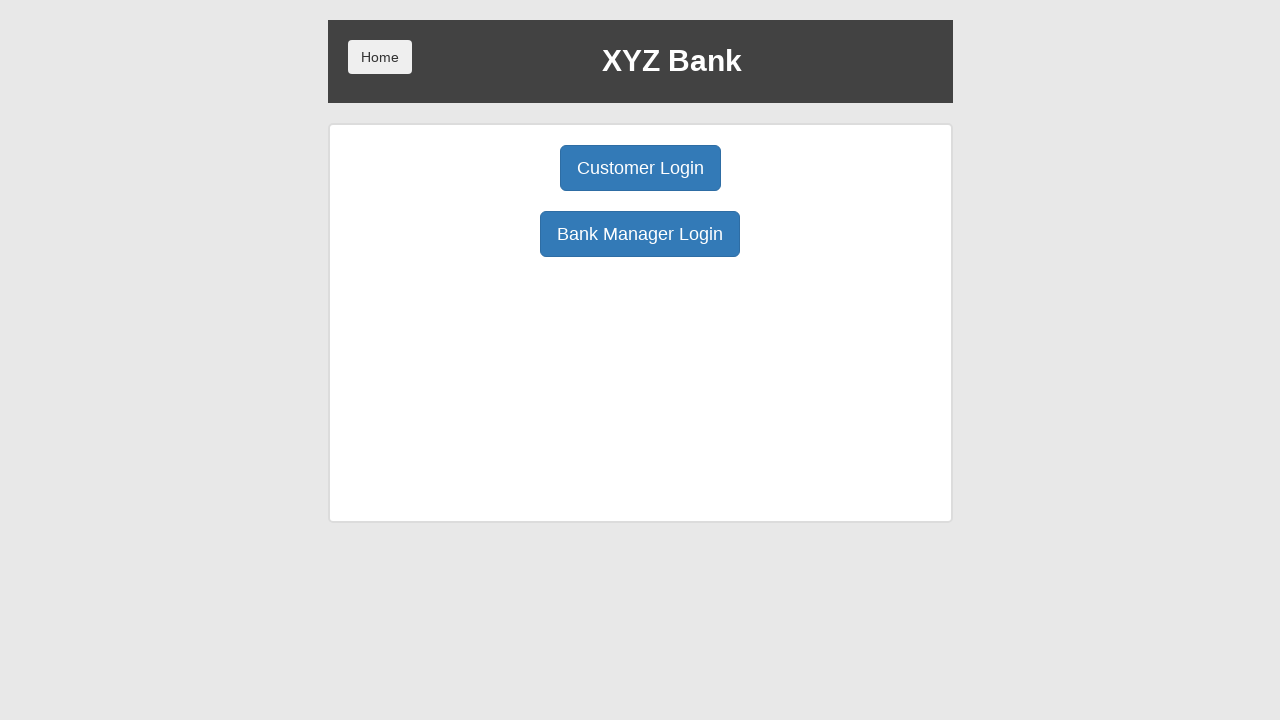

Clicked Customer Login button at (640, 168) on xpath=//button[text()='Customer Login']
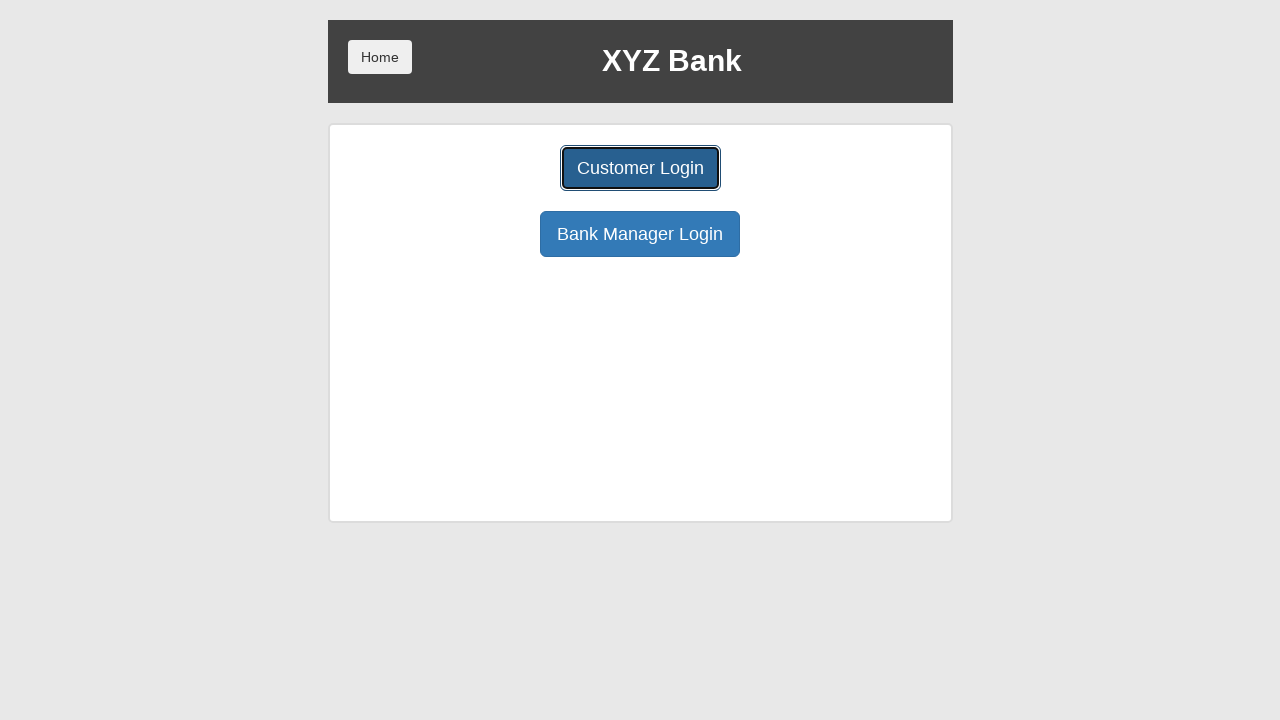

User select dropdown loaded
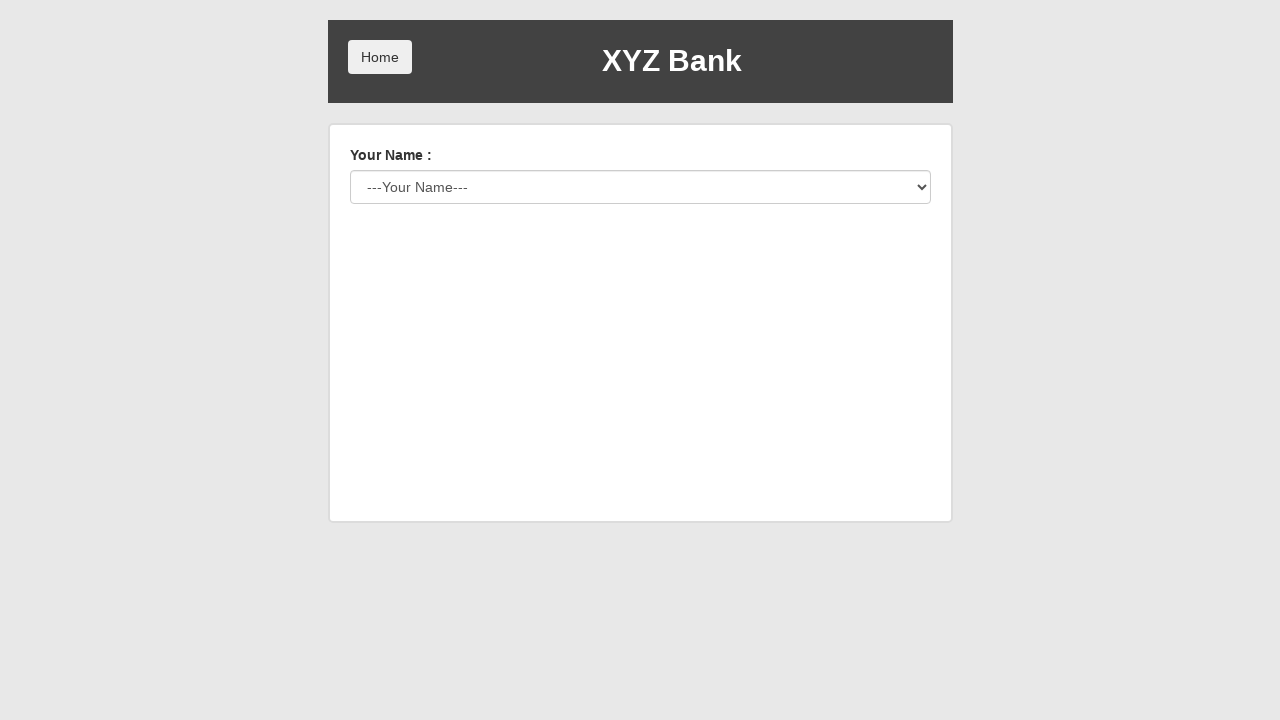

Clicked user select dropdown at (640, 187) on #userSelect
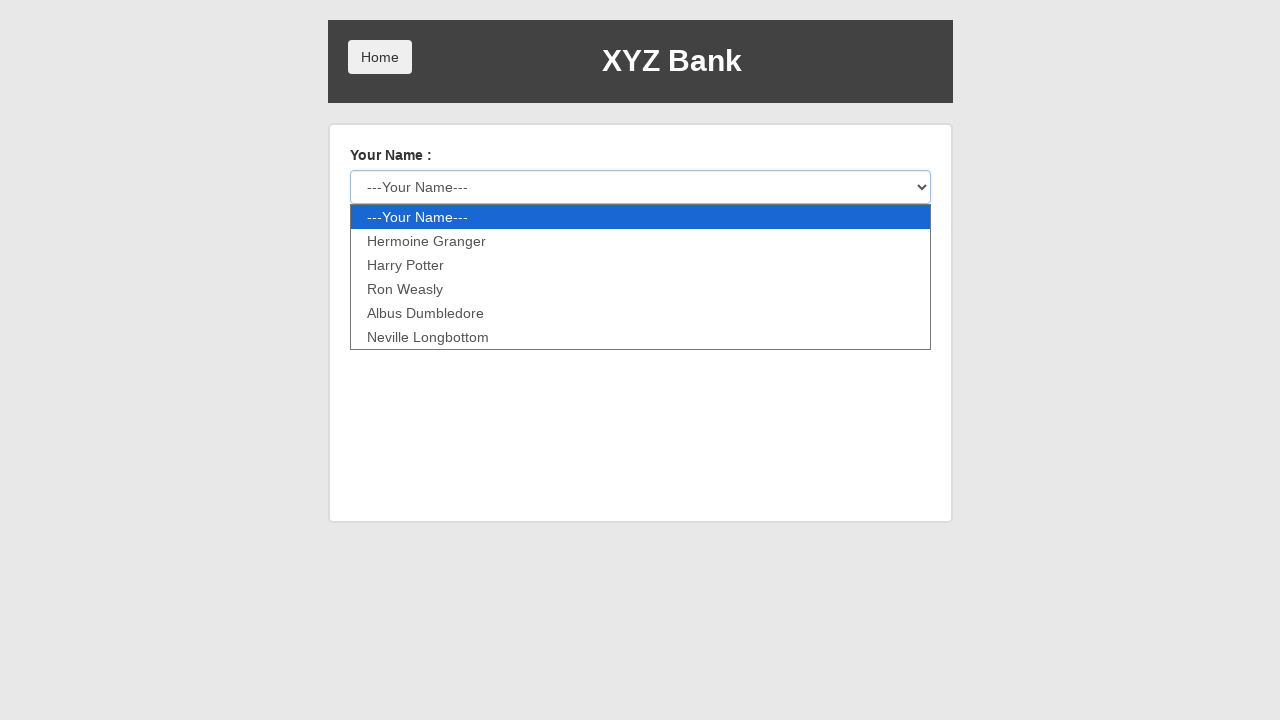

Selected Harry Potter from dropdown on #userSelect
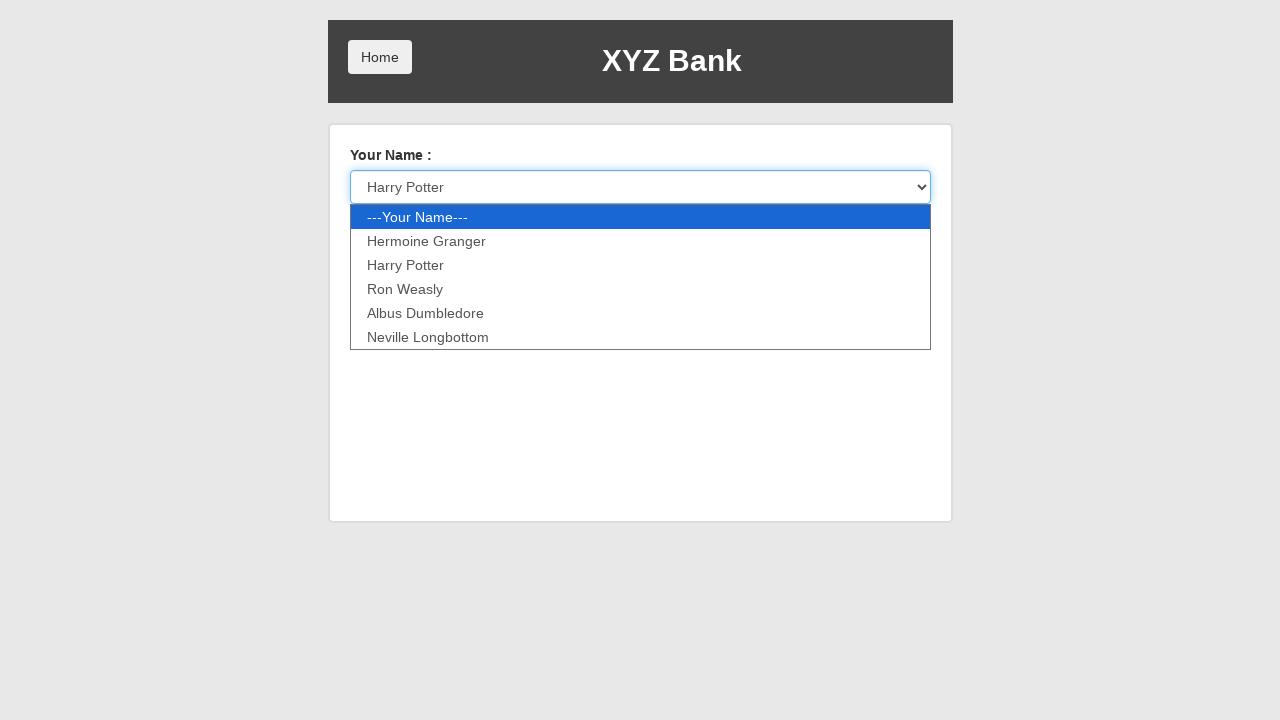

Clicked Login button at (380, 236) on xpath=//button[text()='Login']
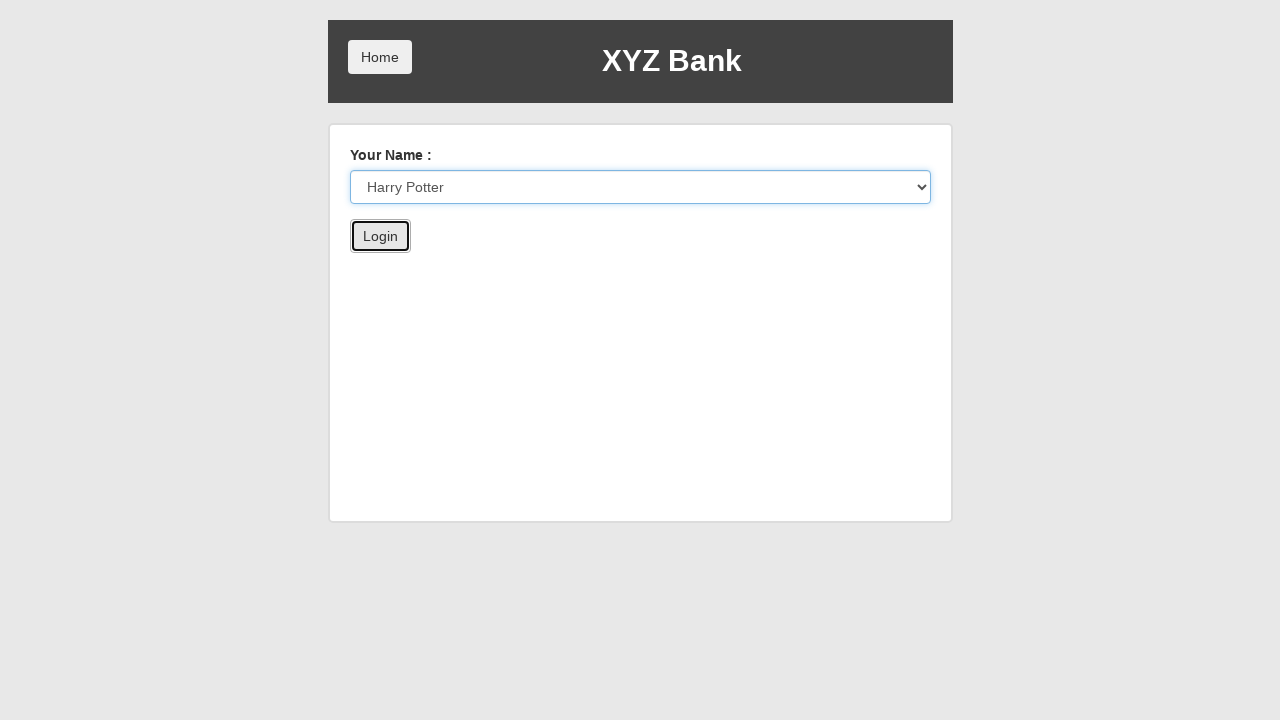

Login completed and account page loaded with Welcome message
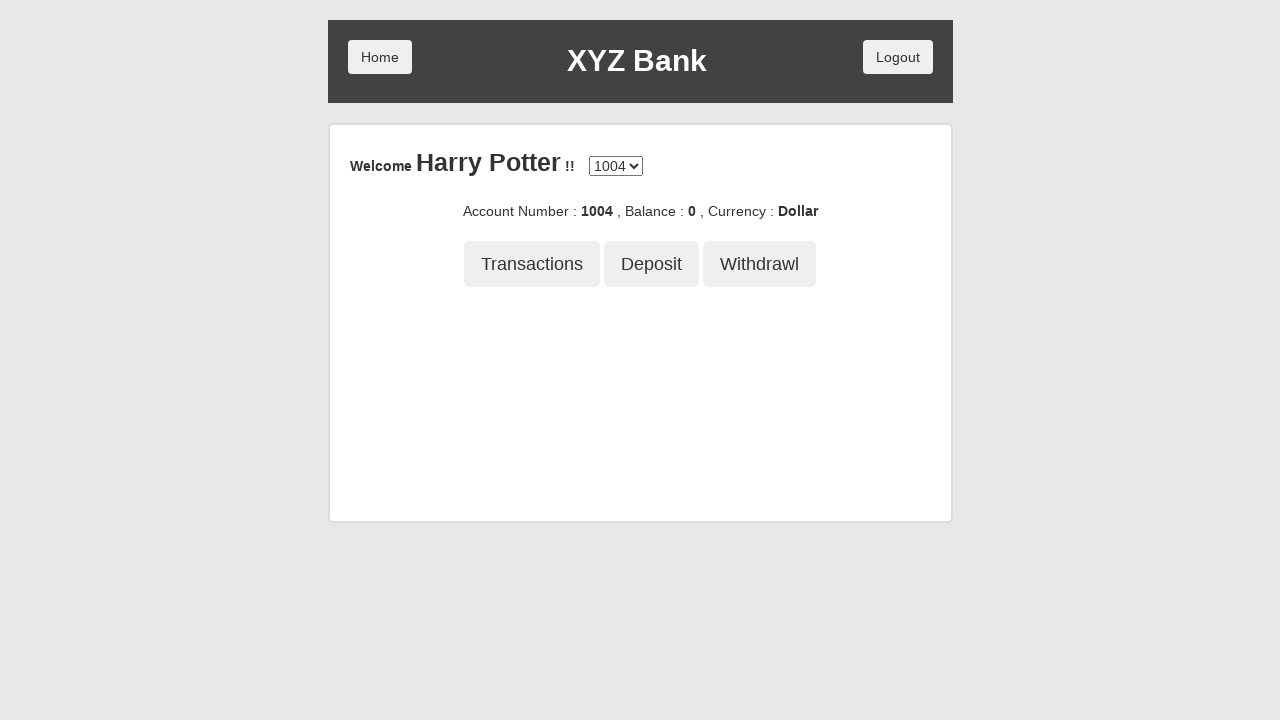

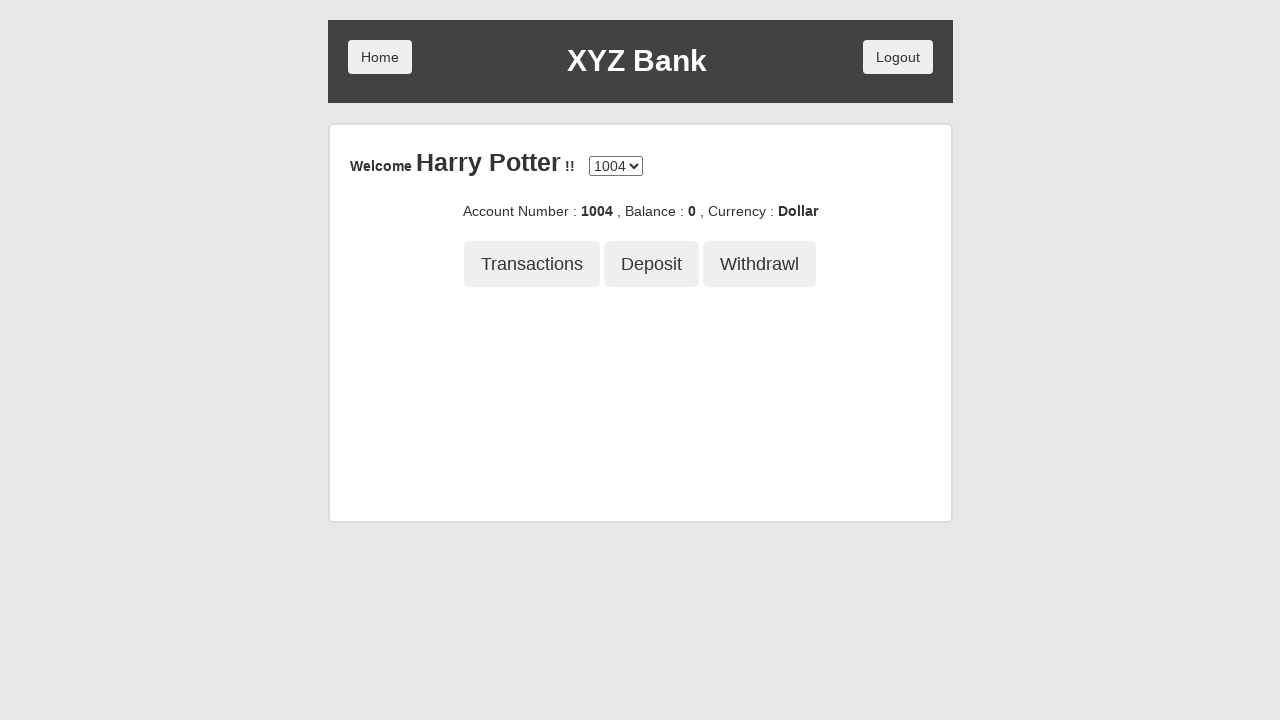